Tests copy-paste functionality between form fields by entering text in the first name field, copying it, and pasting it into the last name field

Starting URL: http://demo.automationtesting.in/Register.html

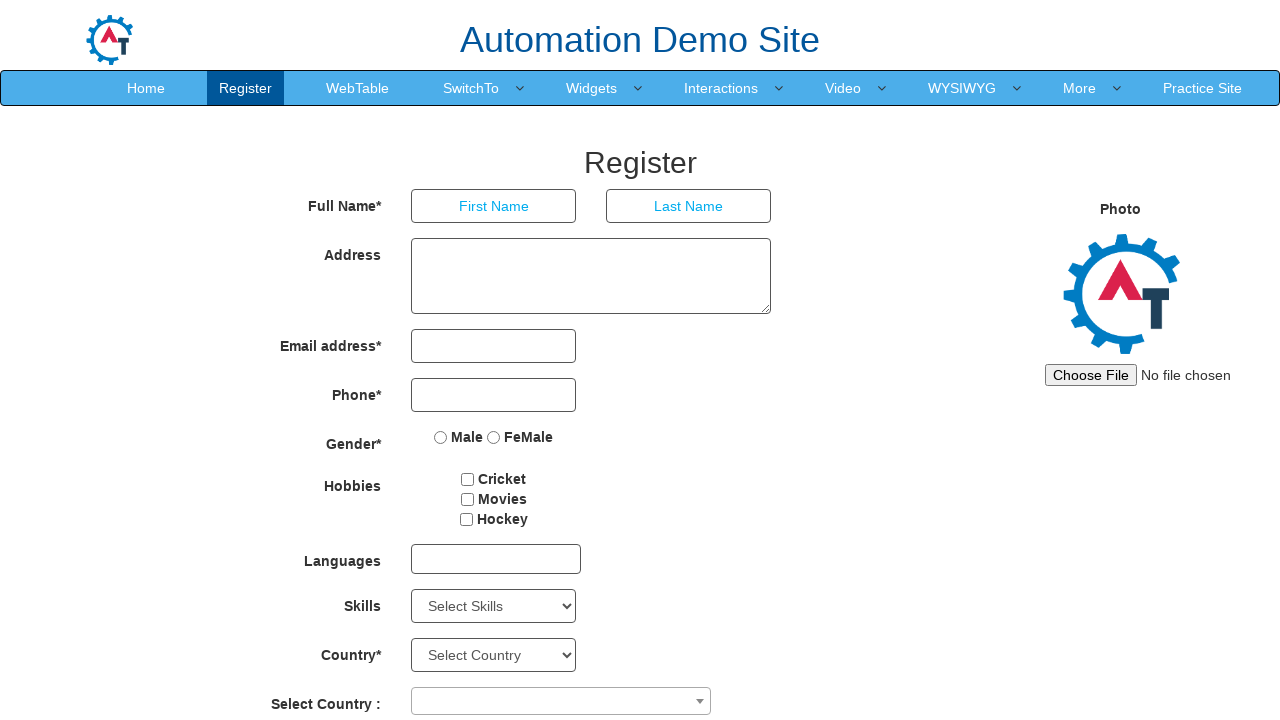

Filled first name field with 'radha' on input[placeholder='First Name']
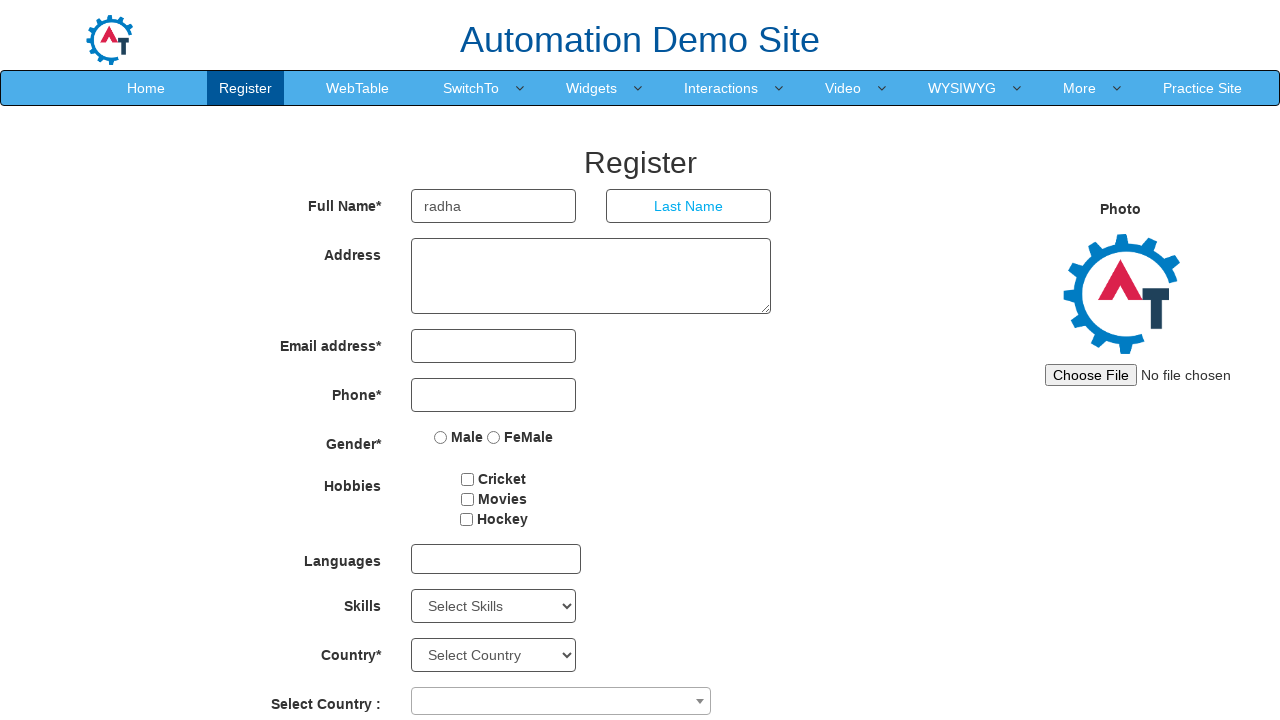

Double-clicked first name field to select all text at (494, 206) on input[placeholder='First Name']
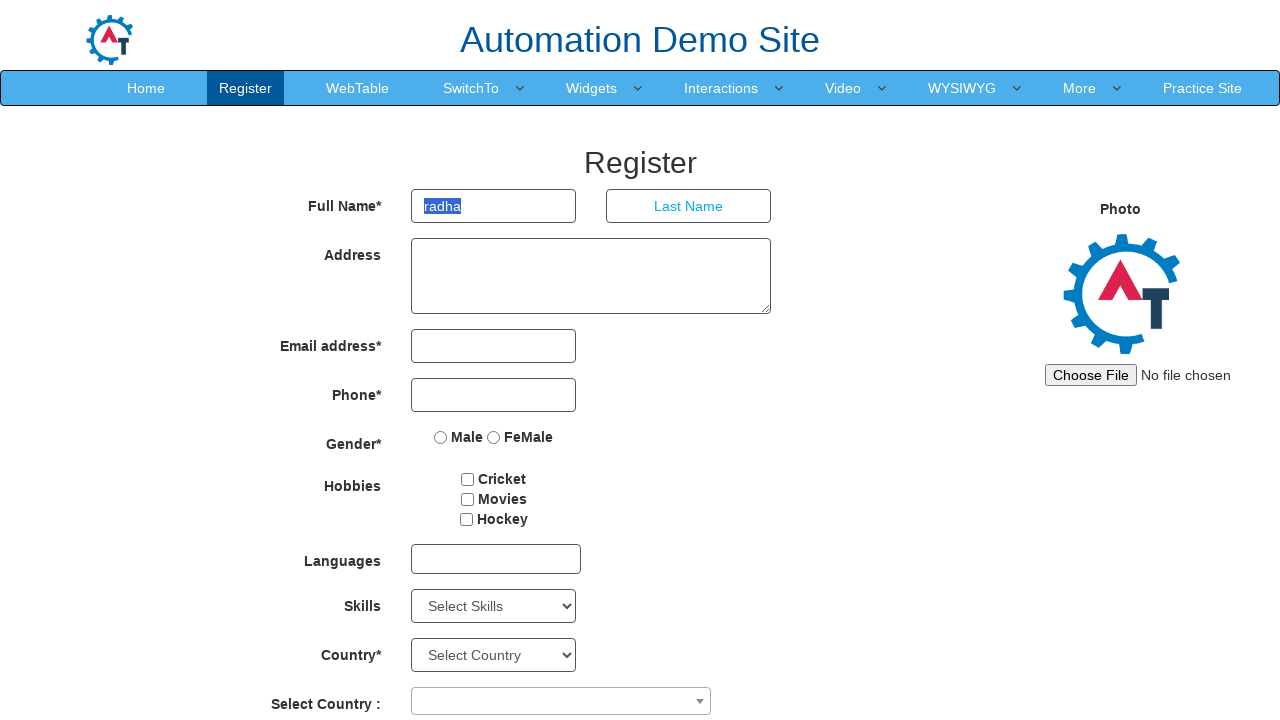

Copied selected text from first name field
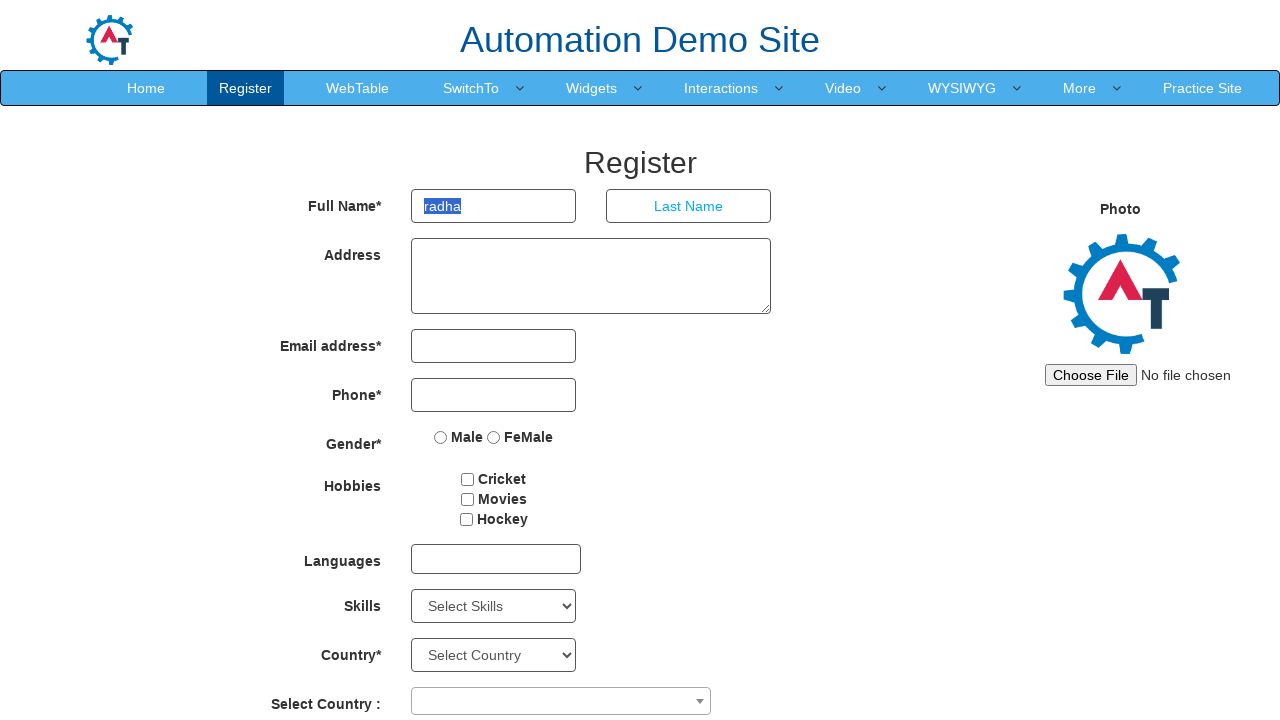

Clicked on last name field at (689, 206) on input[placeholder='Last Name']
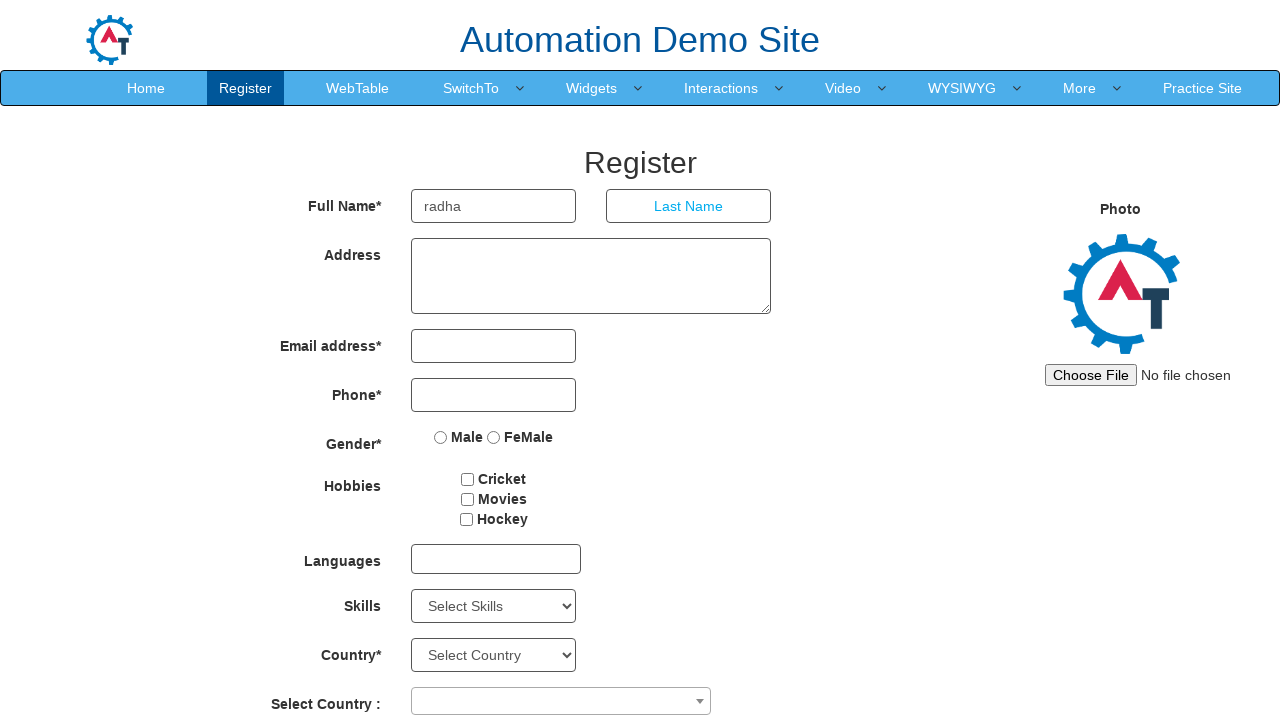

Pasted copied text into last name field
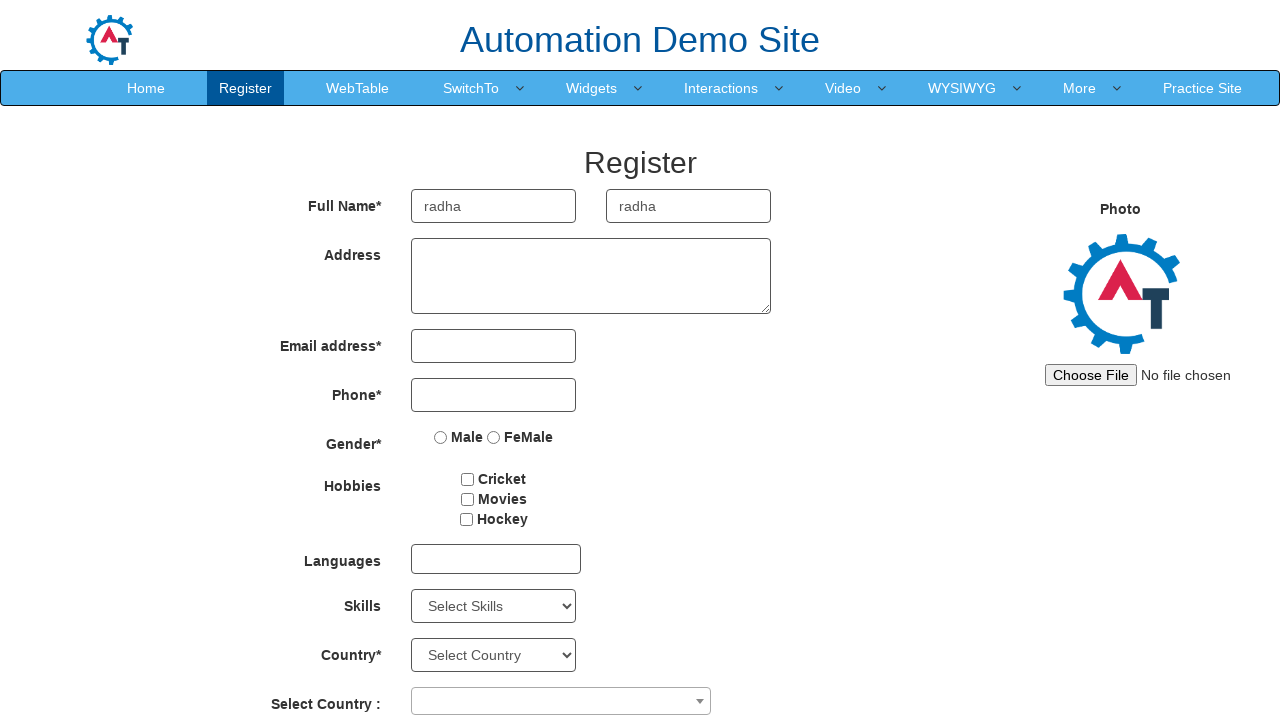

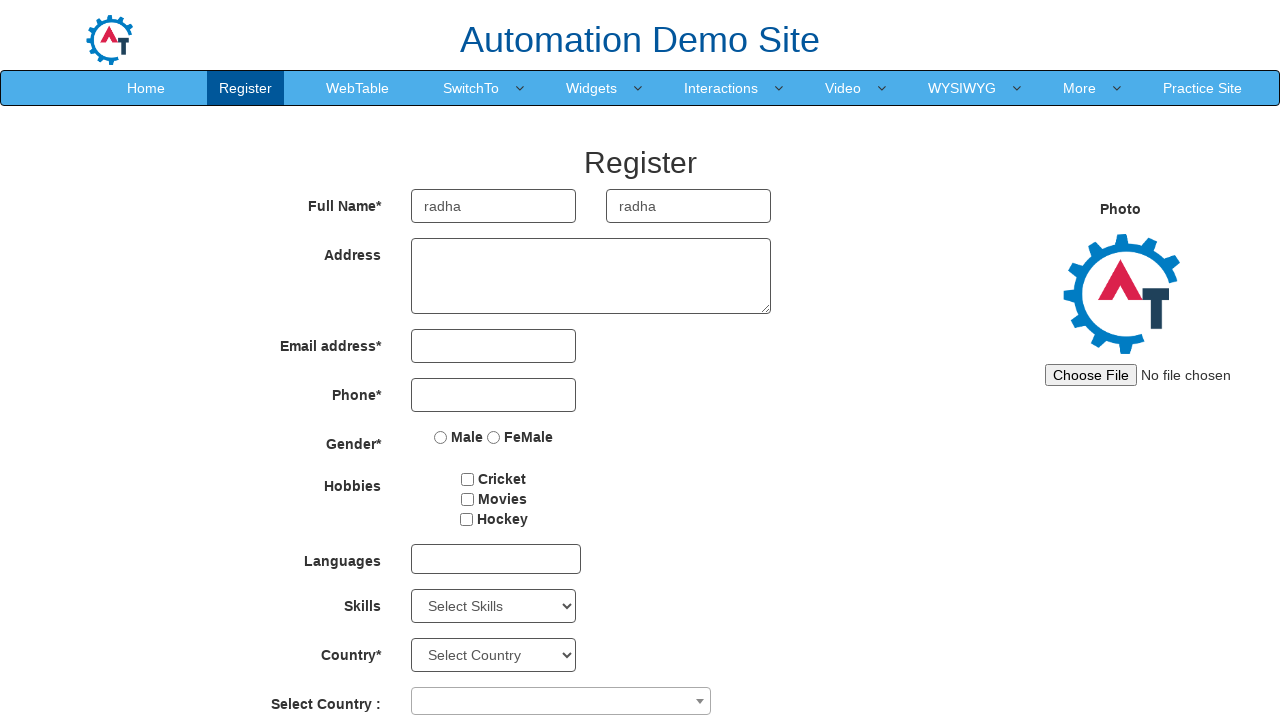